Tests double-click functionality by double-clicking a button and verifying the button is displayed

Starting URL: https://demoqa.com/buttons

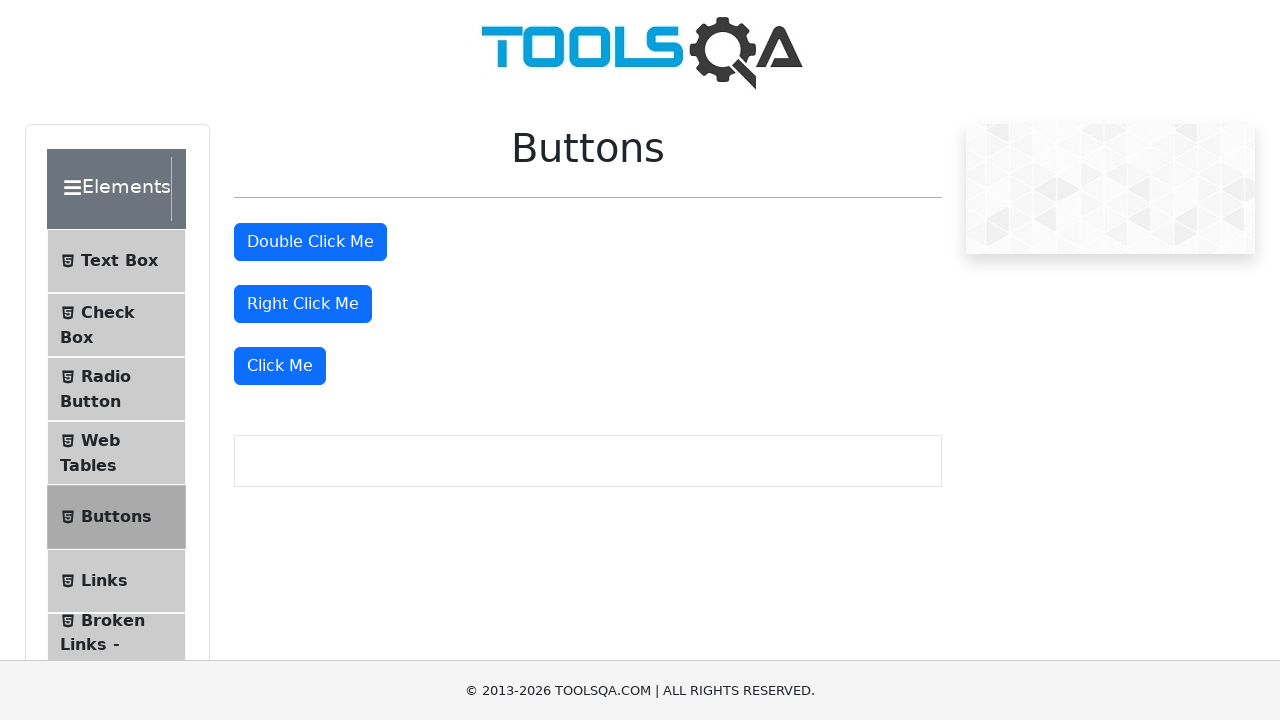

Double-clicked the double click button at (310, 242) on #doubleClickBtn
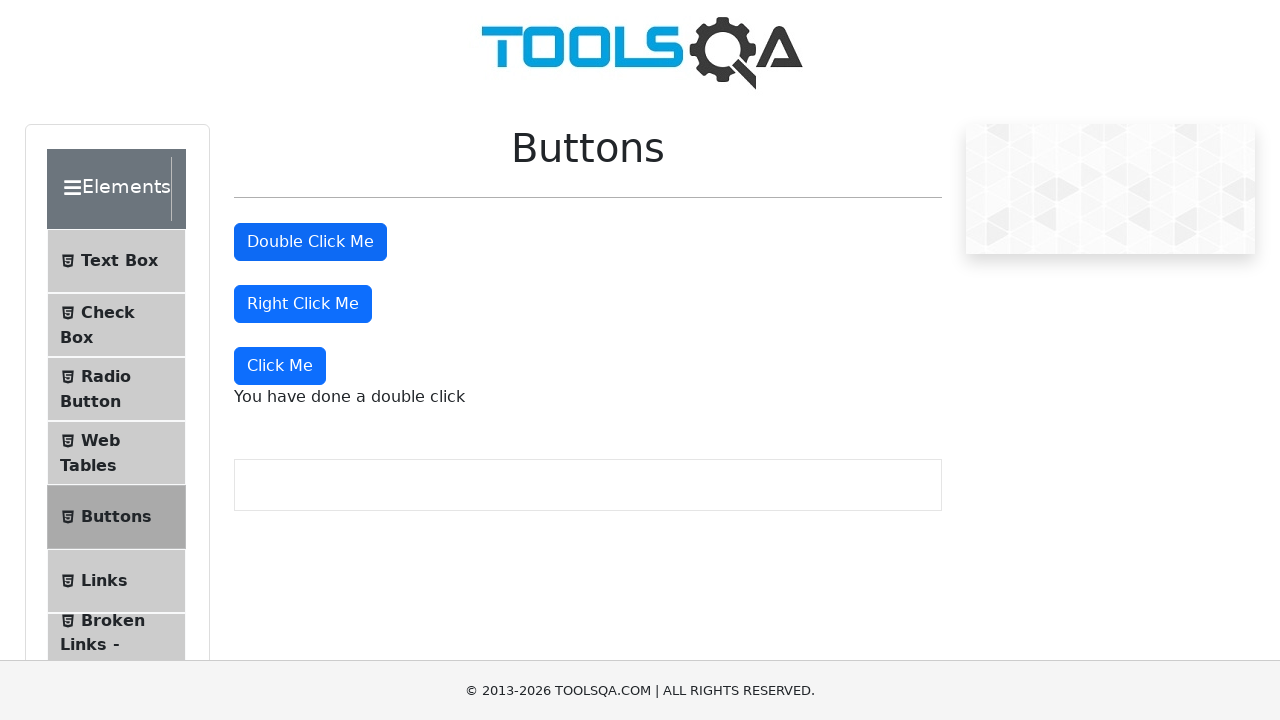

Double click message appeared
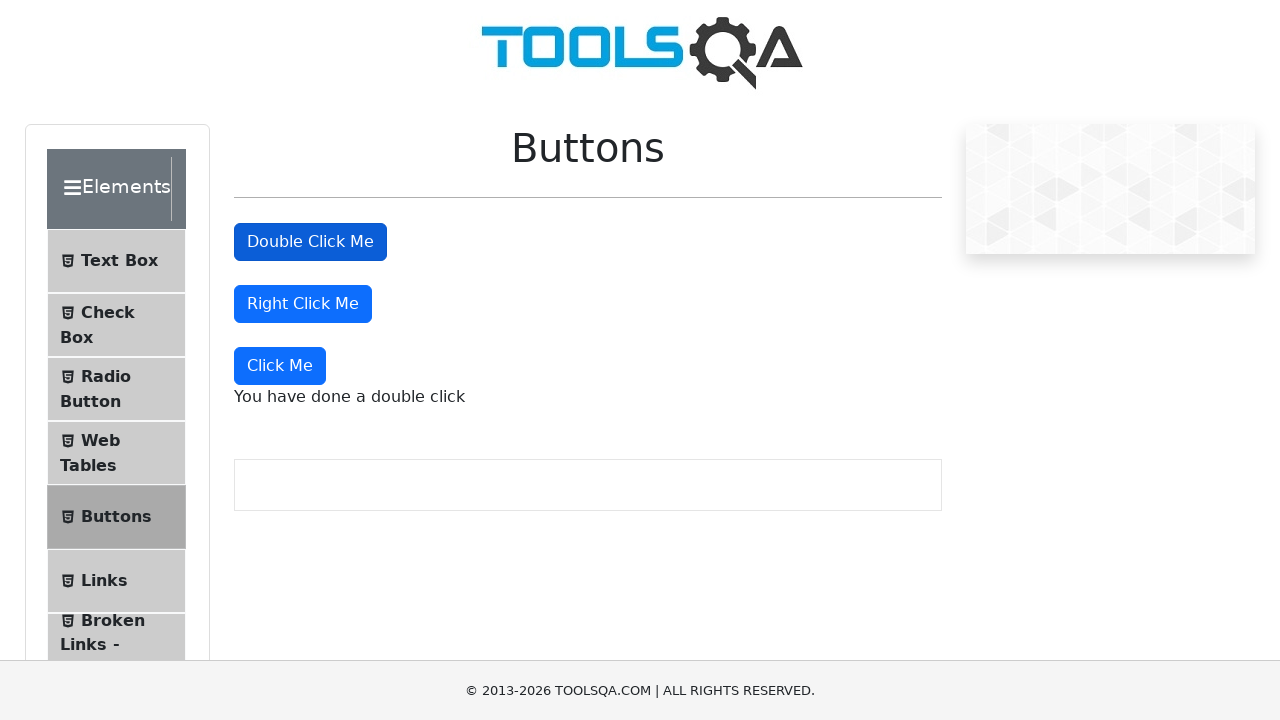

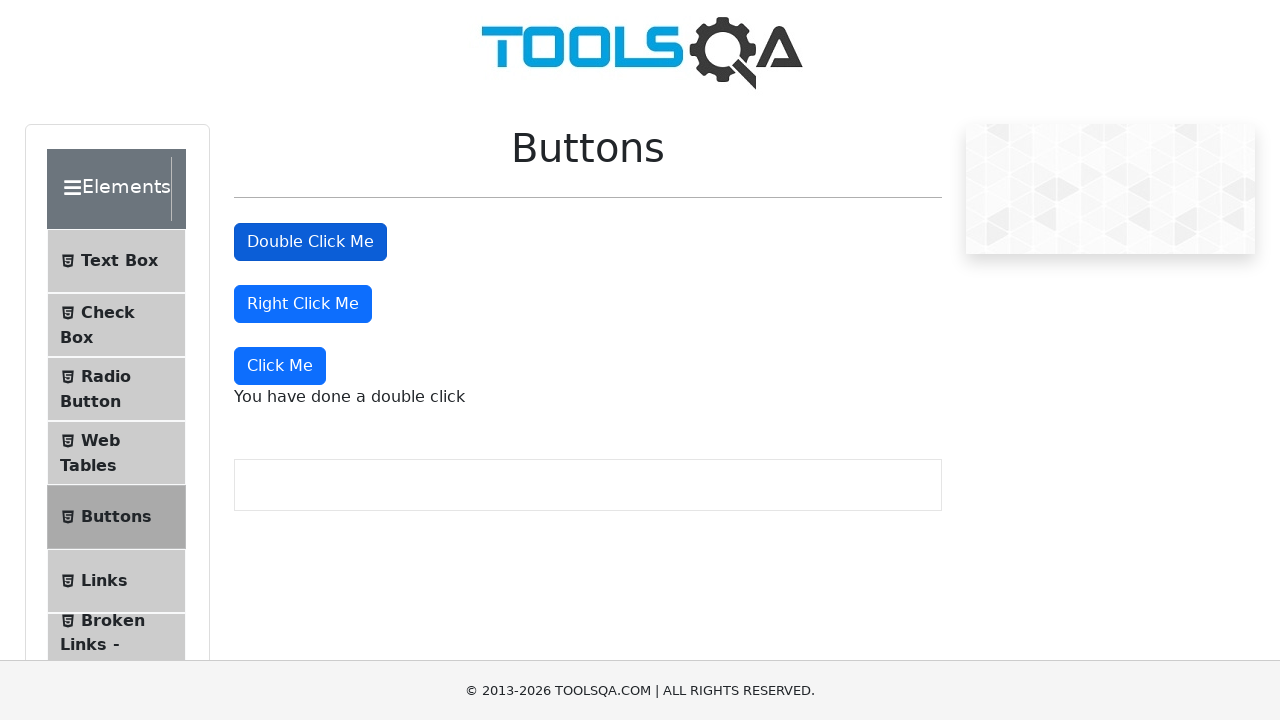